Navigates to OrangeHRM free trial page and retrieves all options from the Country dropdown select element

Starting URL: https://www.orangehrm.com/en/30-day-free-trial/

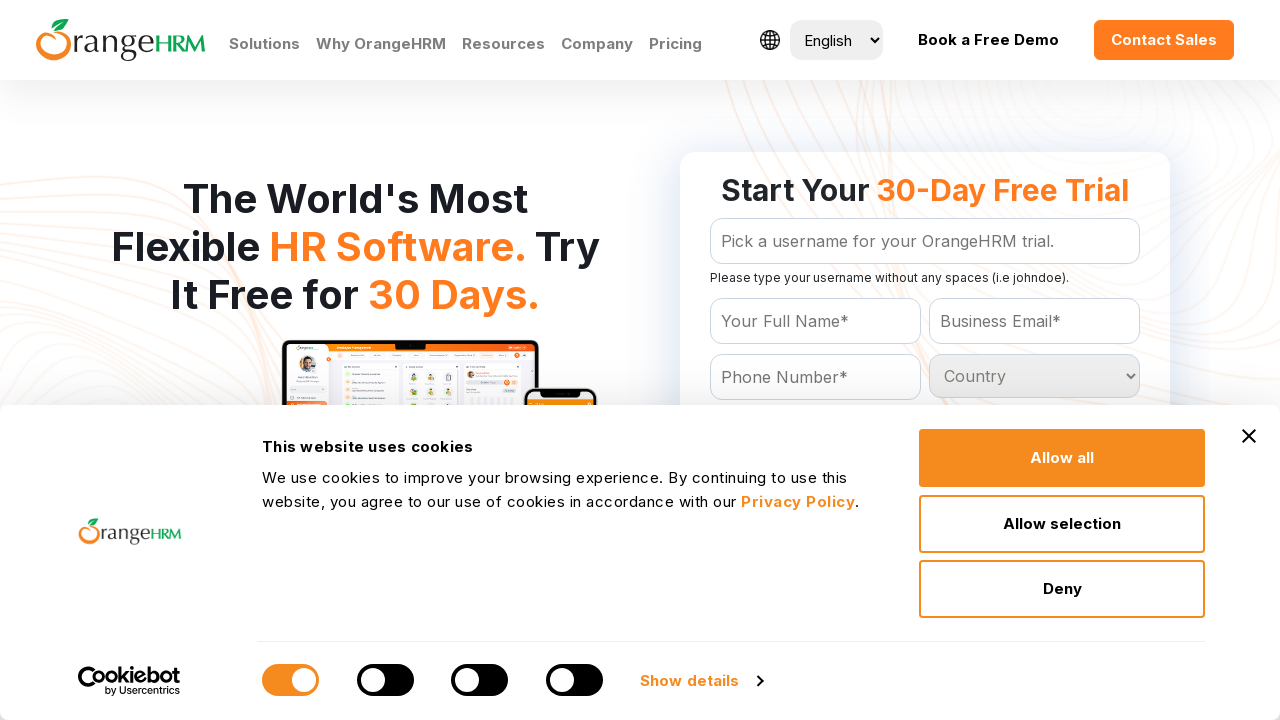

Waited for Country dropdown selector to be present
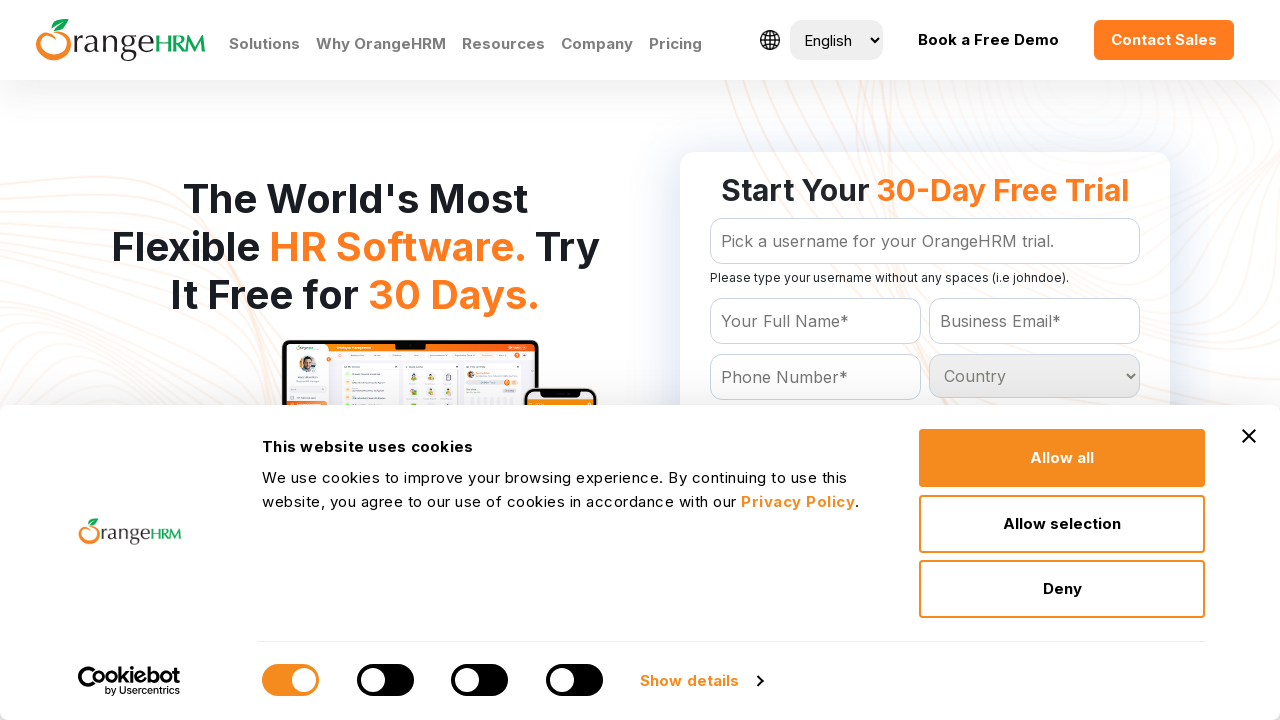

Located Country dropdown element
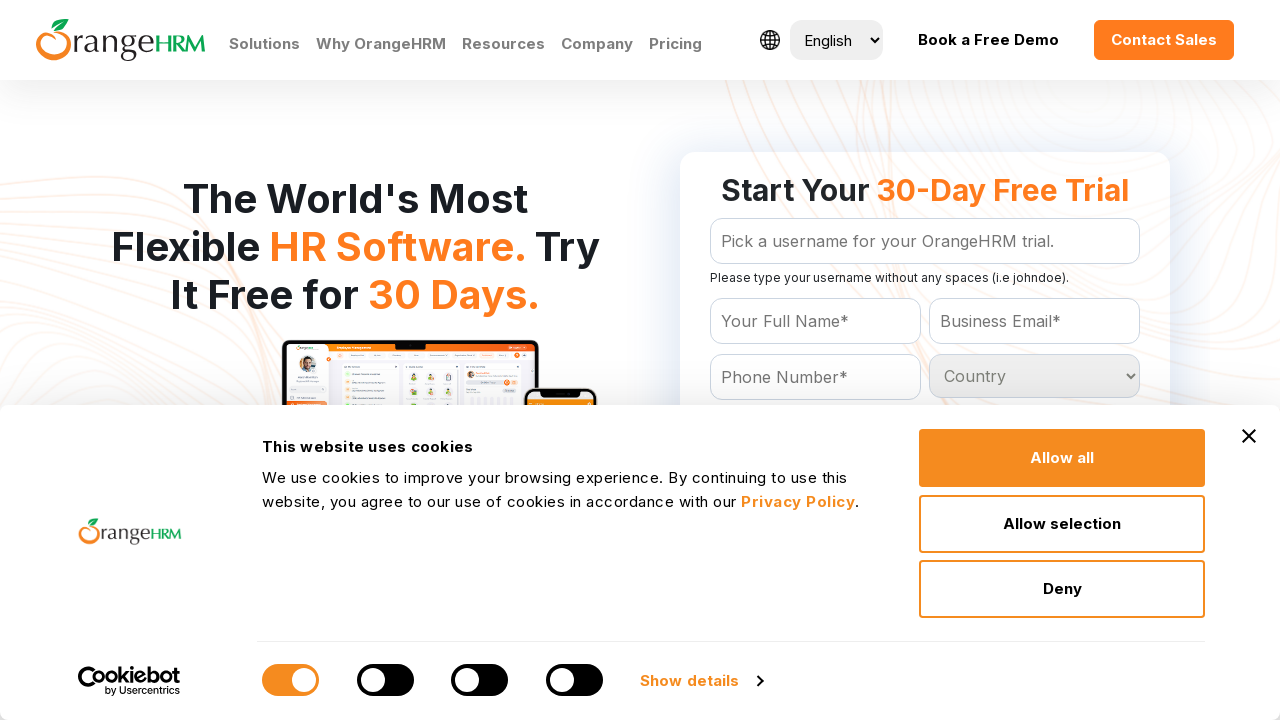

Retrieved all 233 options from Country dropdown
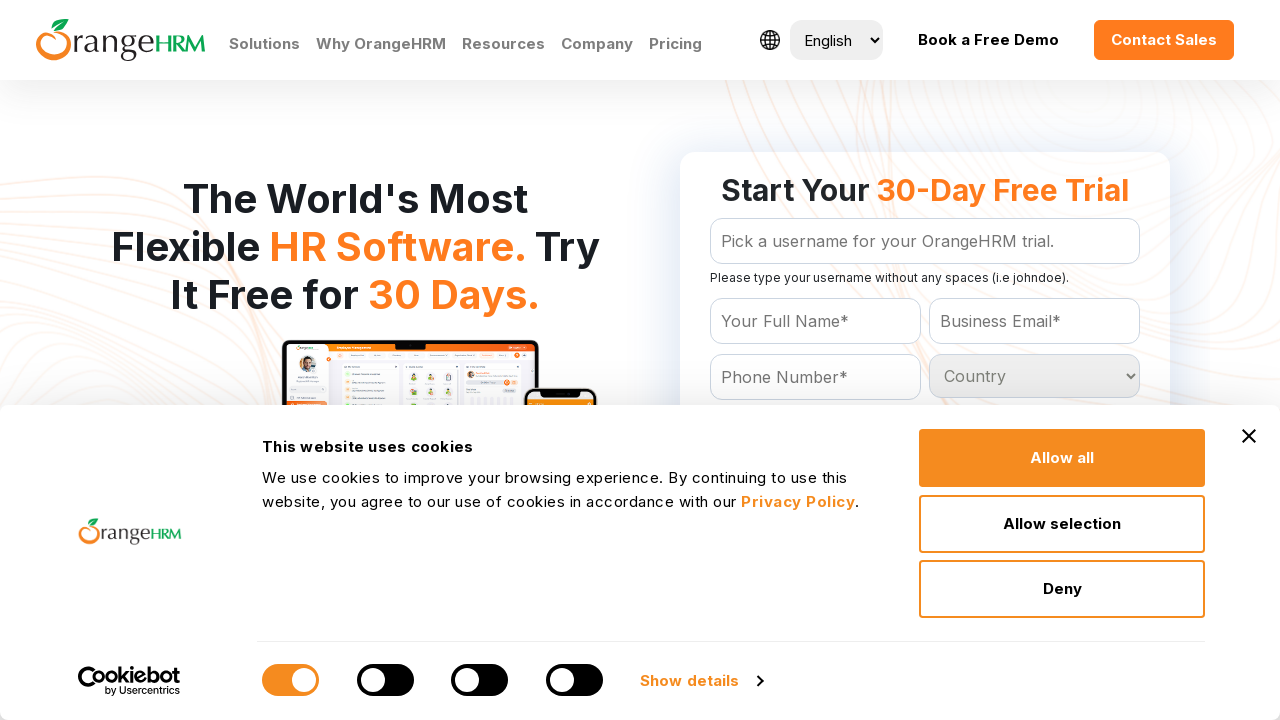

Verified Country dropdown contains options
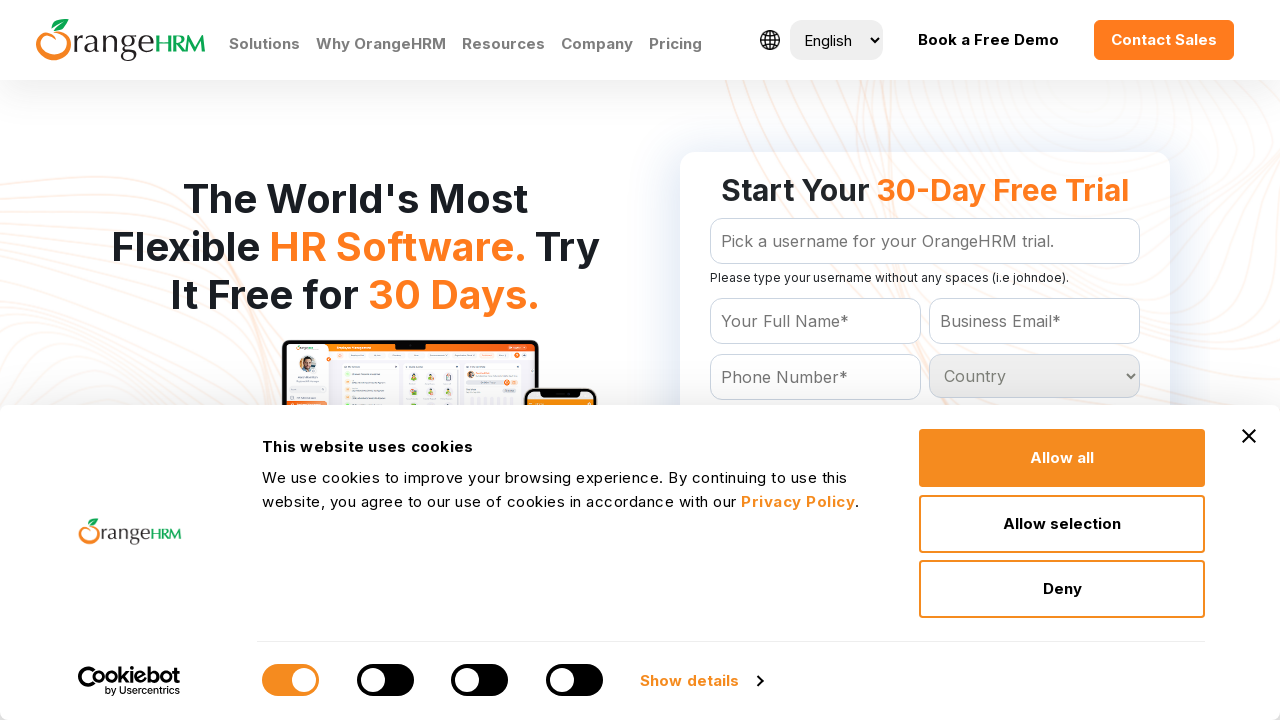

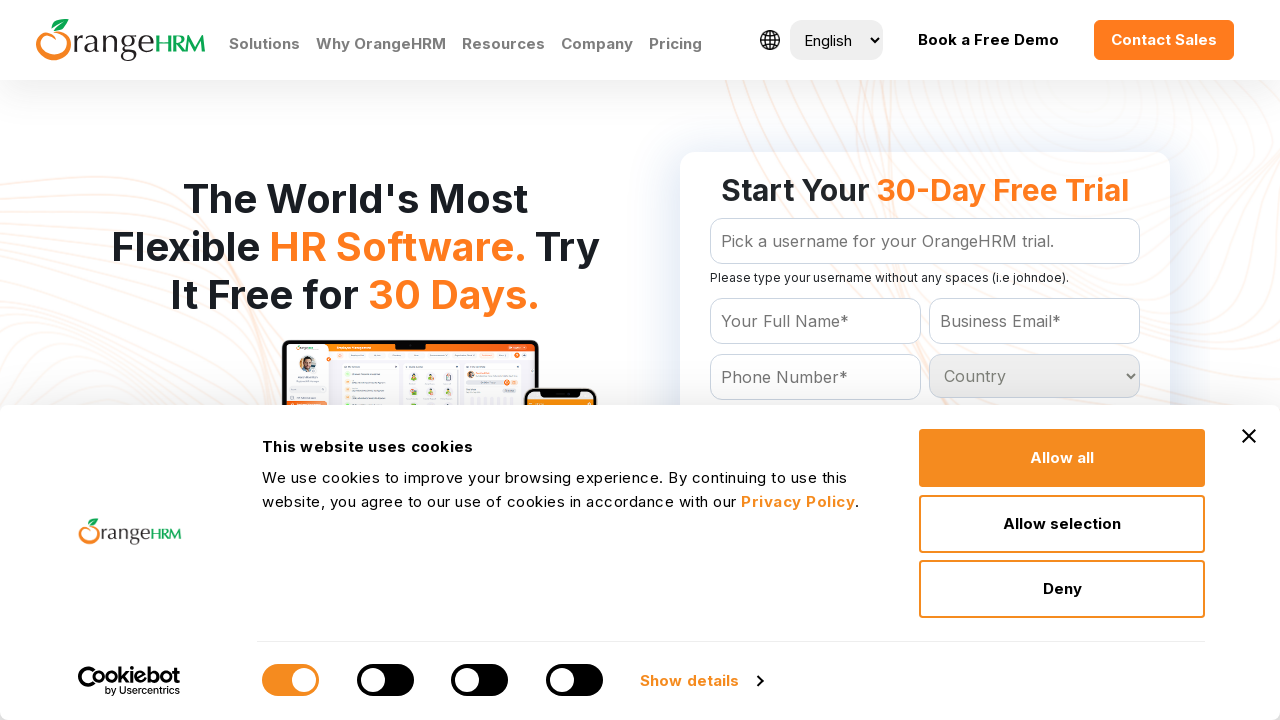